Tests product search functionality on SuperMas Paraguay website by searching for a product, clicking on the product image, and verifying the product price element loads.

Starting URL: https://www.supermas.com.py/

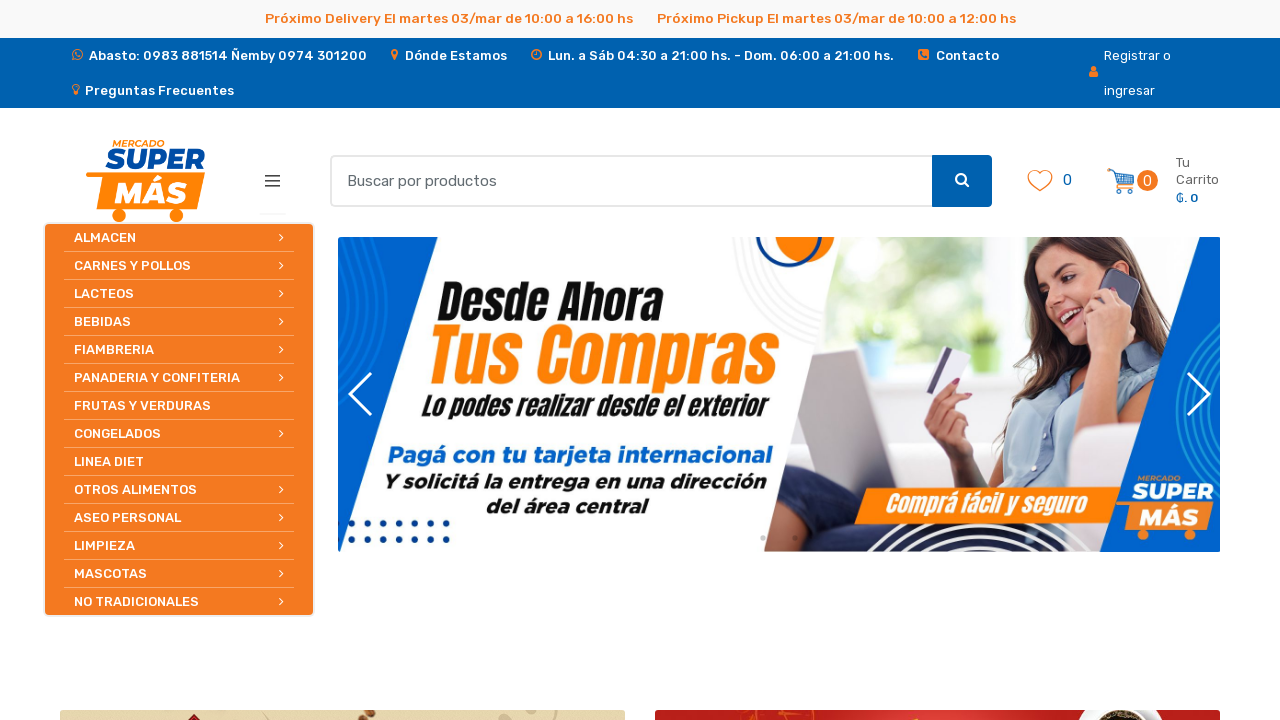

Located search input field
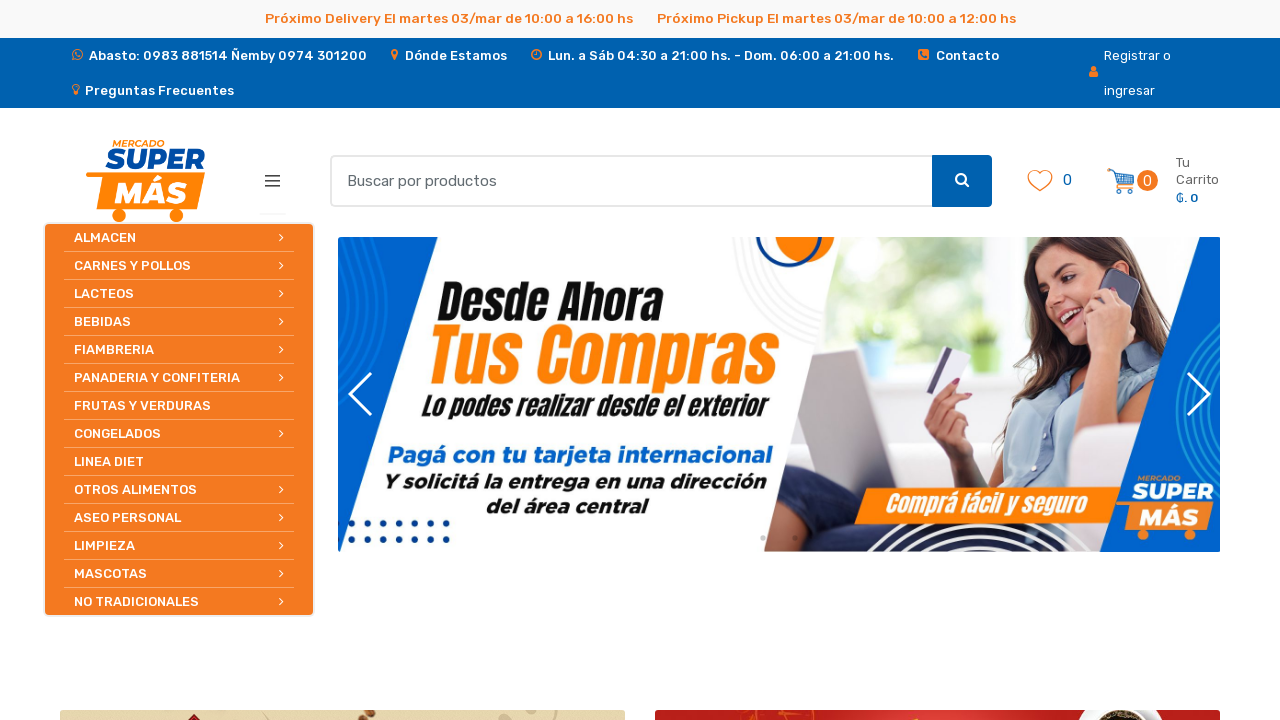

Filled search field with 'leche' on input#search
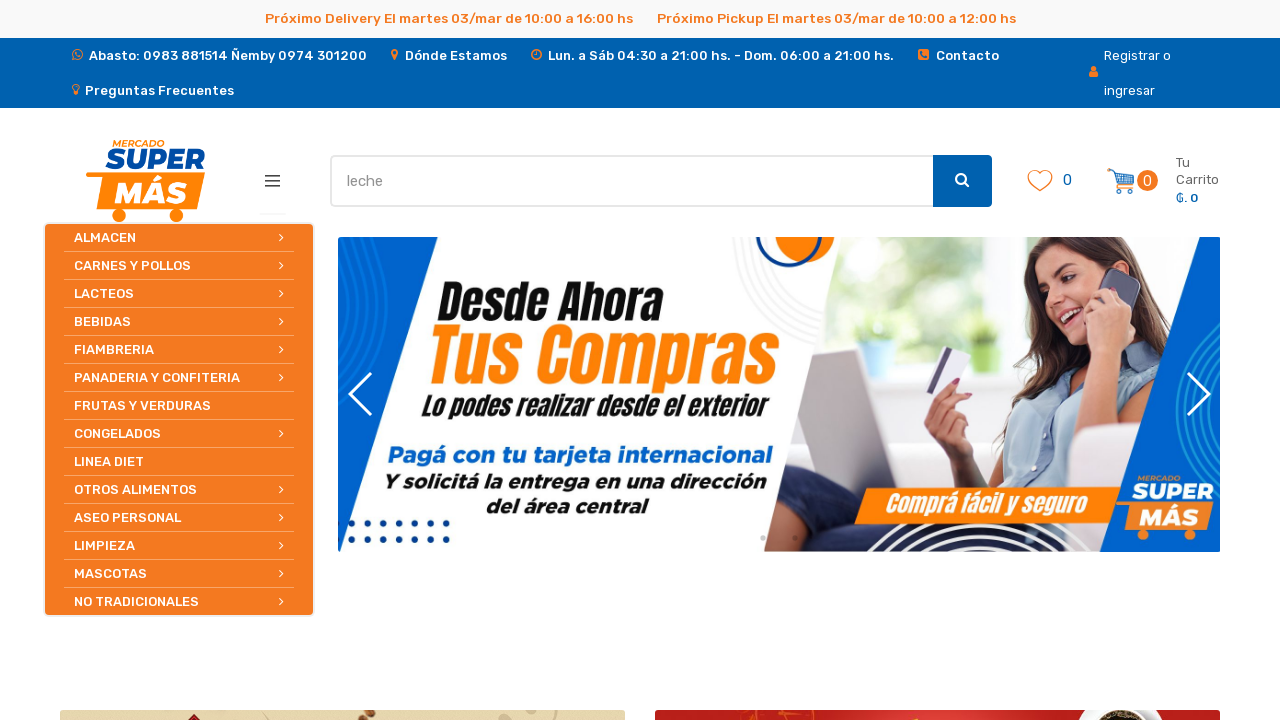

Clicked search button to perform product search at (962, 181) on button.btn.btn-primary
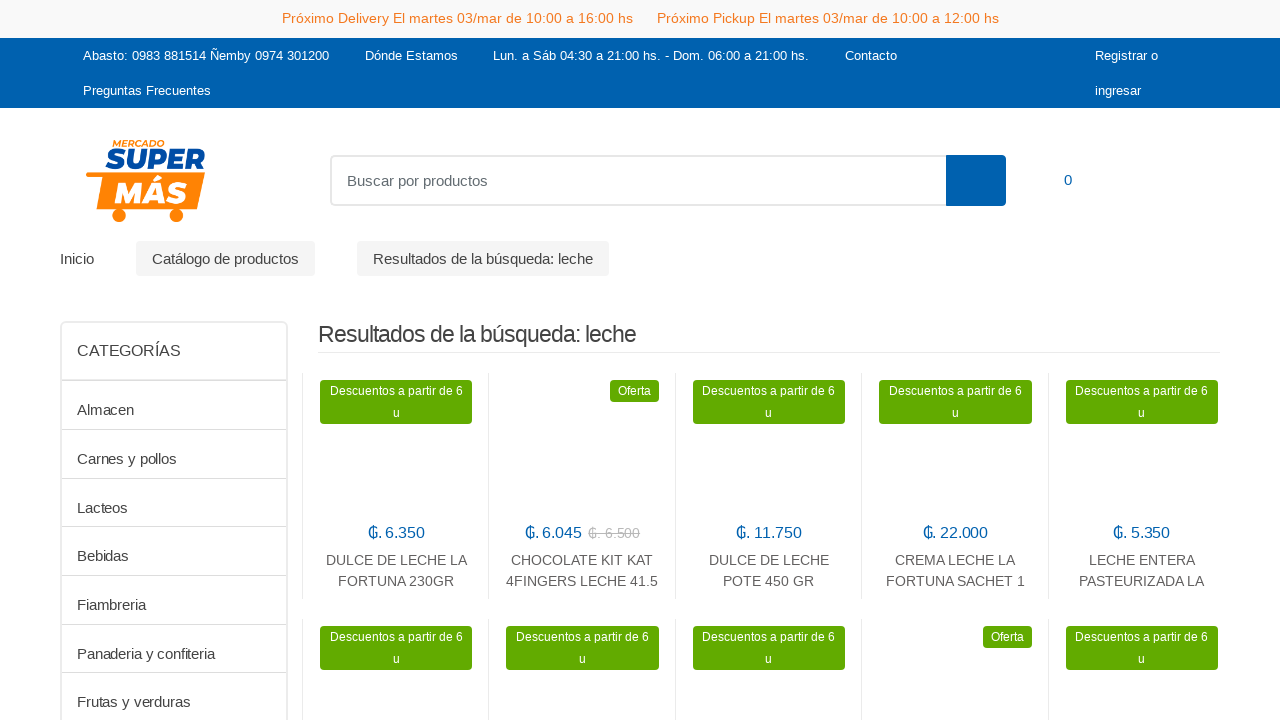

Product image loaded in search results
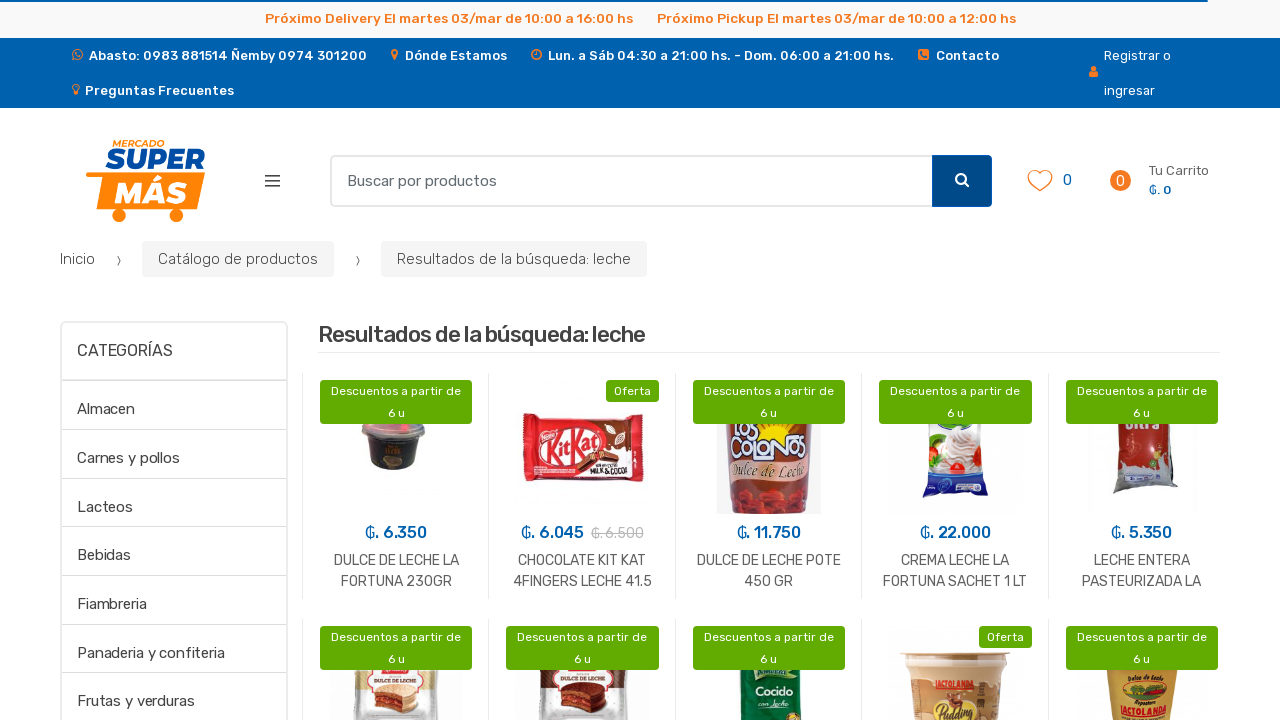

Clicked on product image from search results at (396, 447) on img.wp-post-image.lazy.loaded
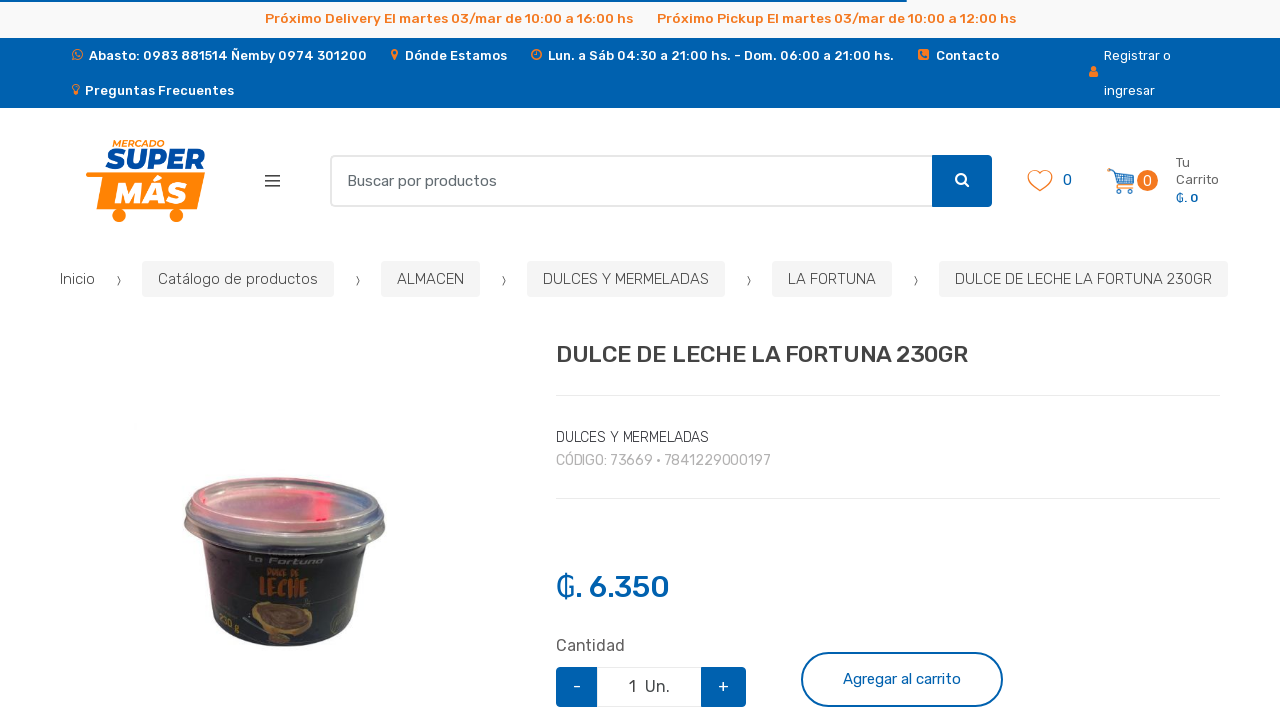

Product price element loaded successfully
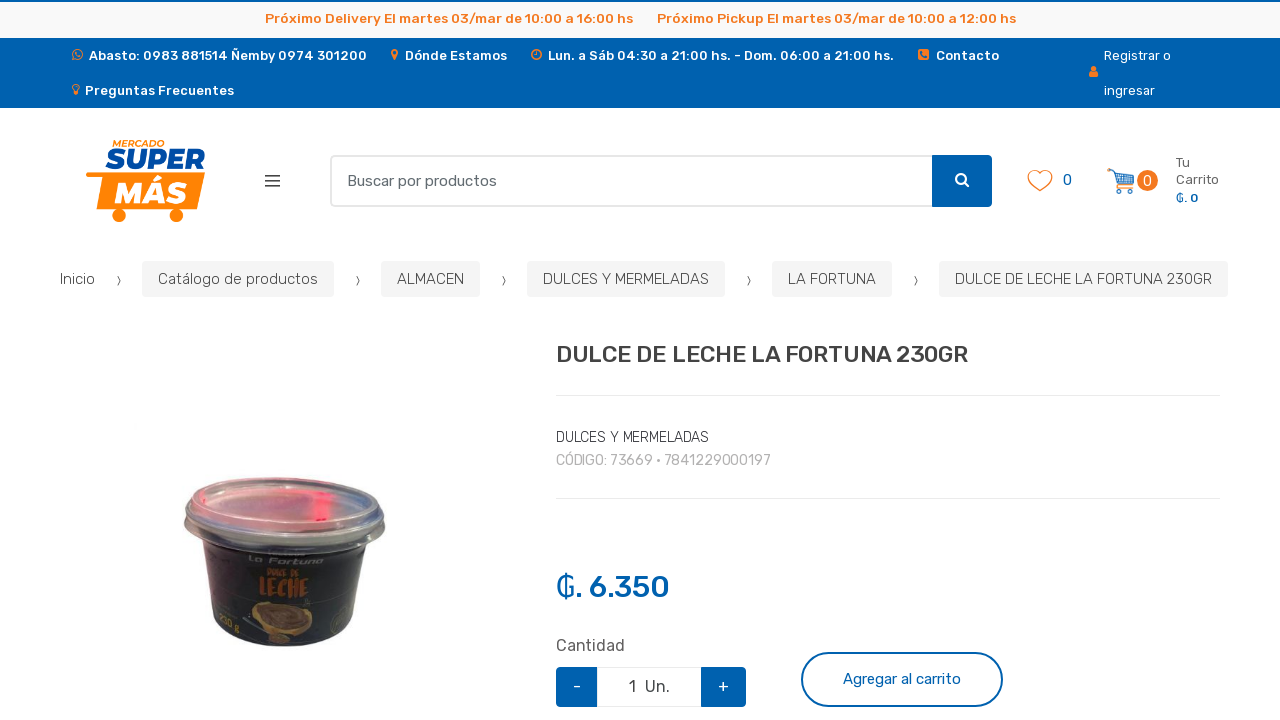

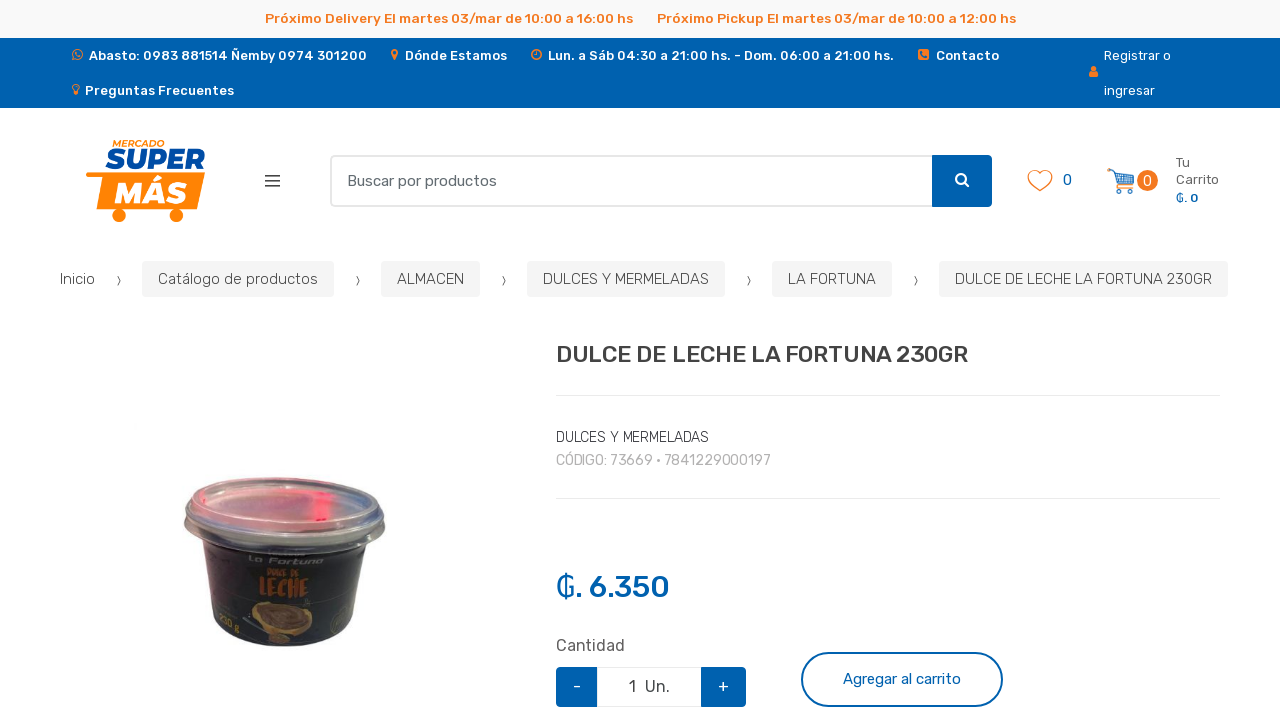